Tests iframe handling by switching to a frame and clicking a button inside it

Starting URL: https://www.leafground.com/frame.xhtml

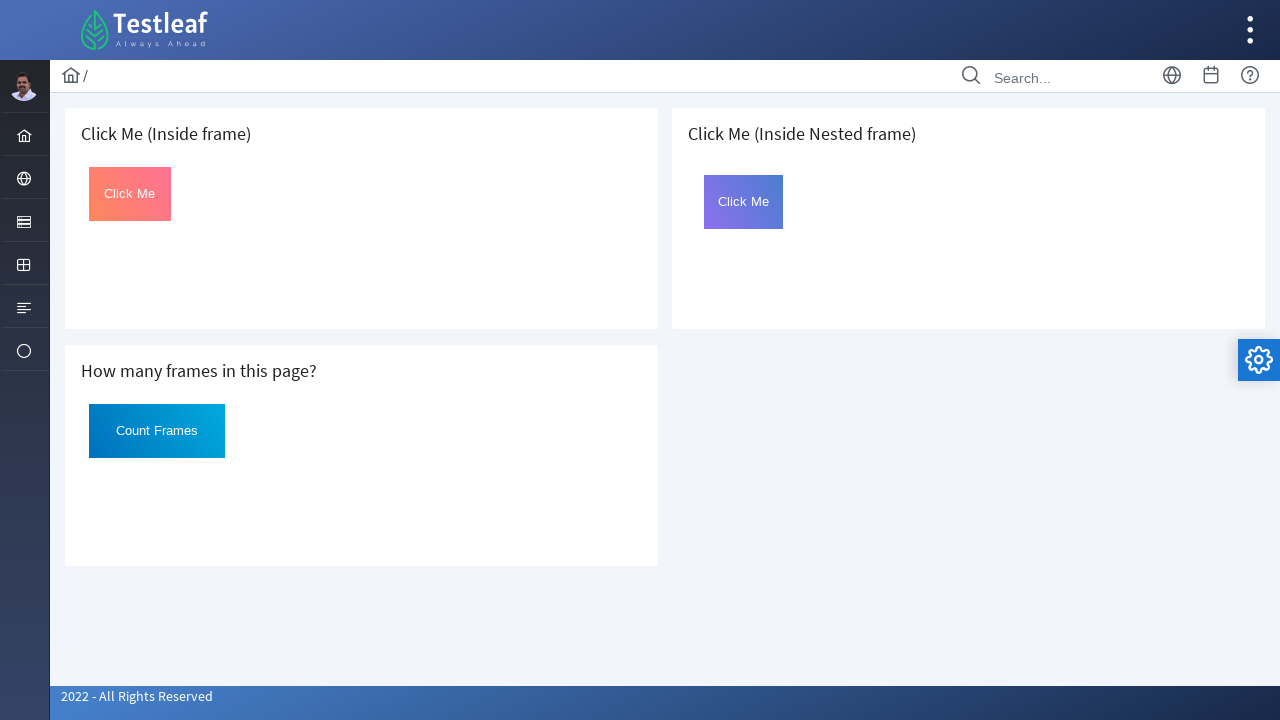

Located the first iframe on the page
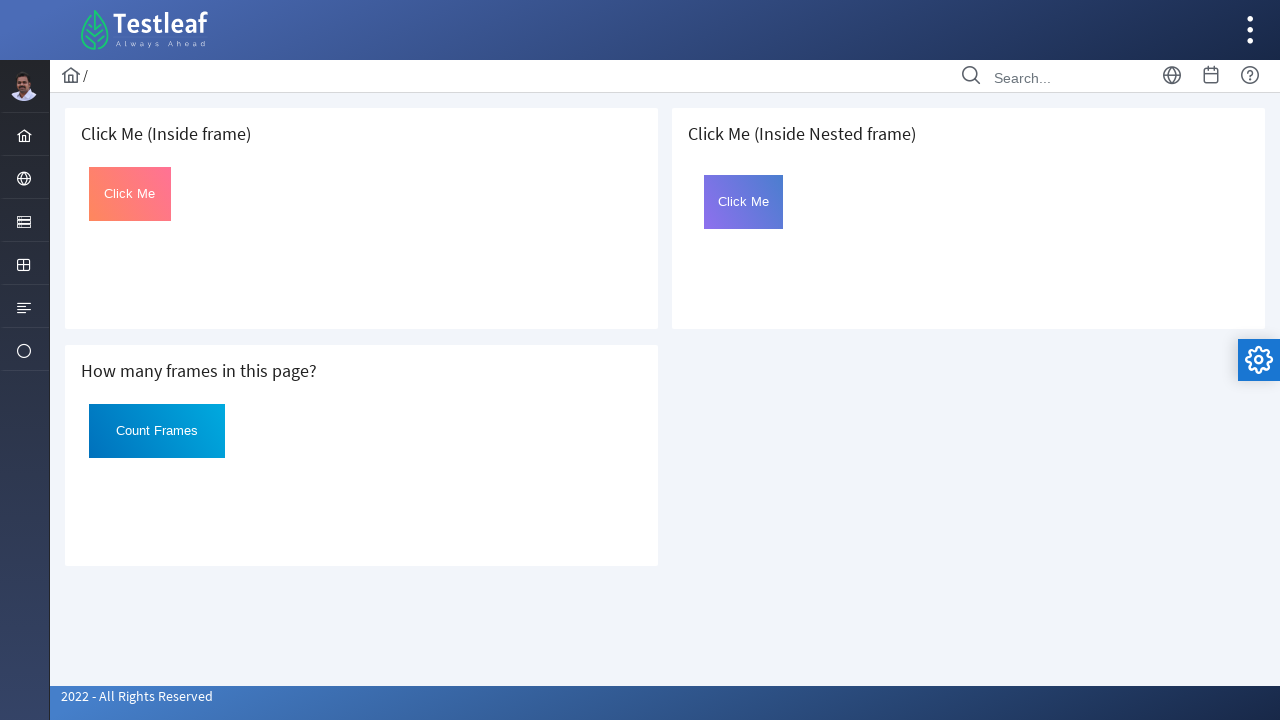

Clicked the button inside the iframe at (130, 194) on iframe >> nth=0 >> internal:control=enter-frame >> button#Click
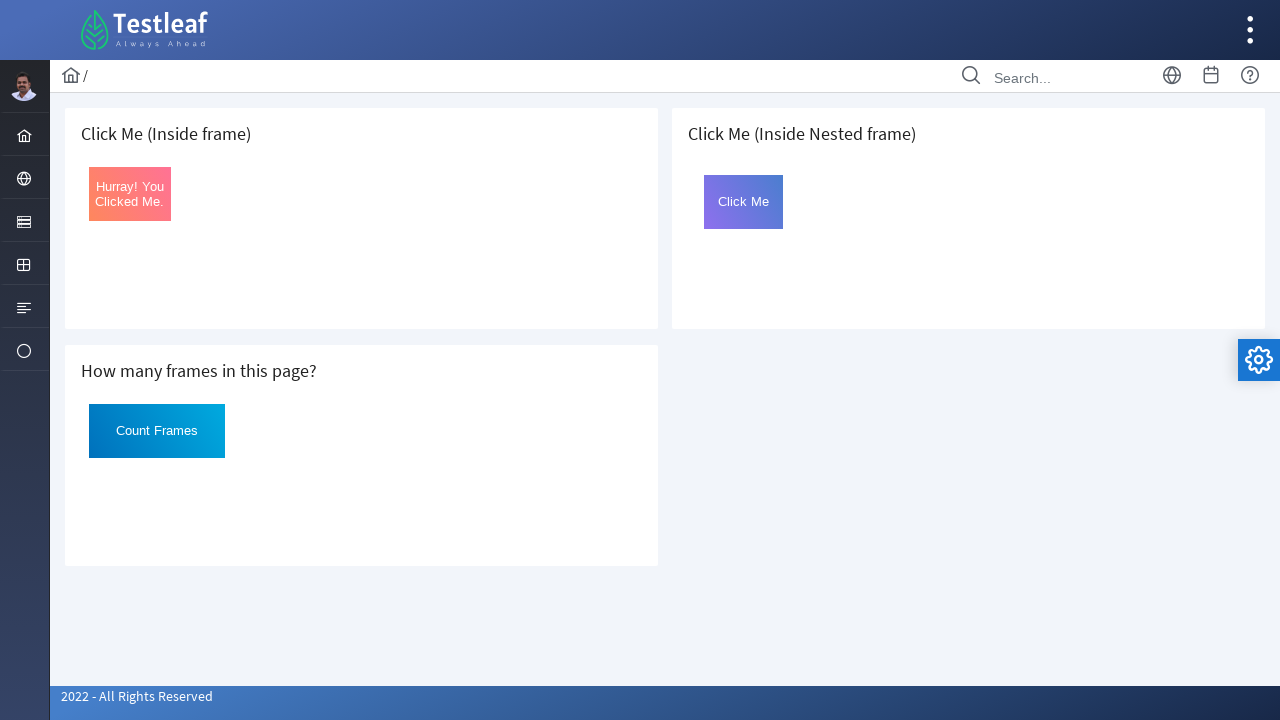

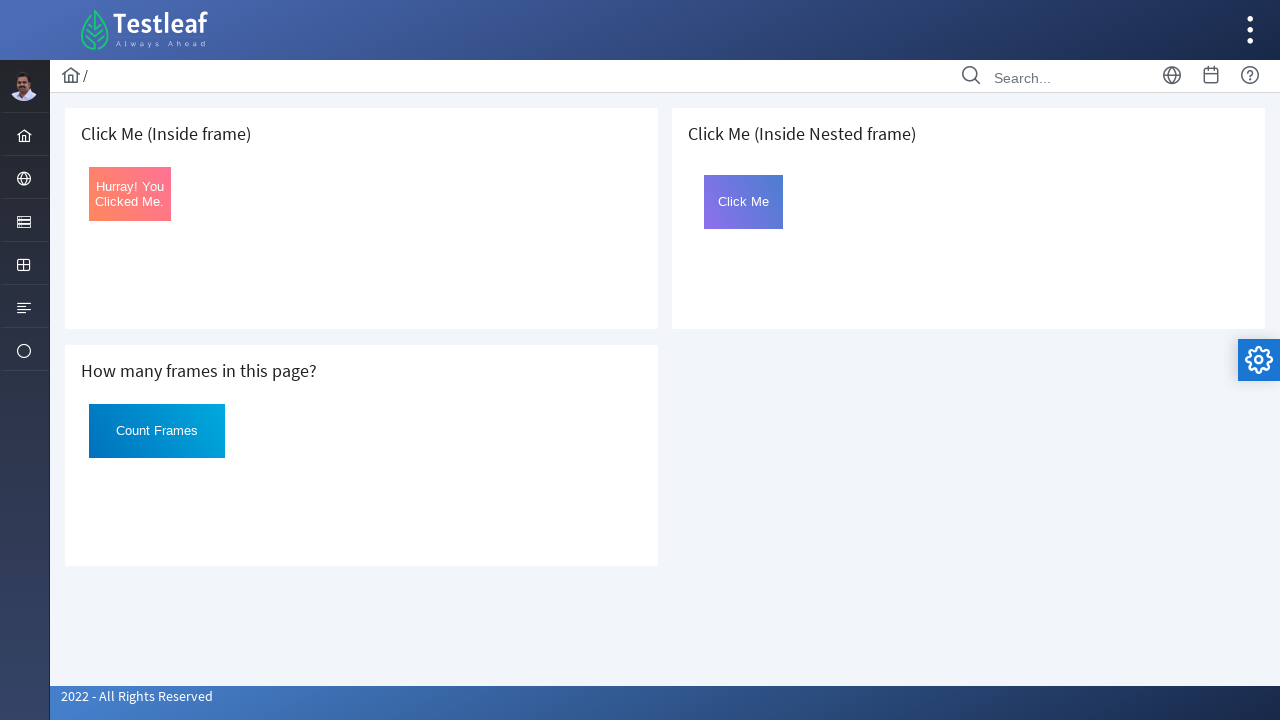